Tests element visibility and performs a product search for "macbook" on an OpenCart site

Starting URL: https://naveenautomationlabs.com/opencart/index.php?route=account/login

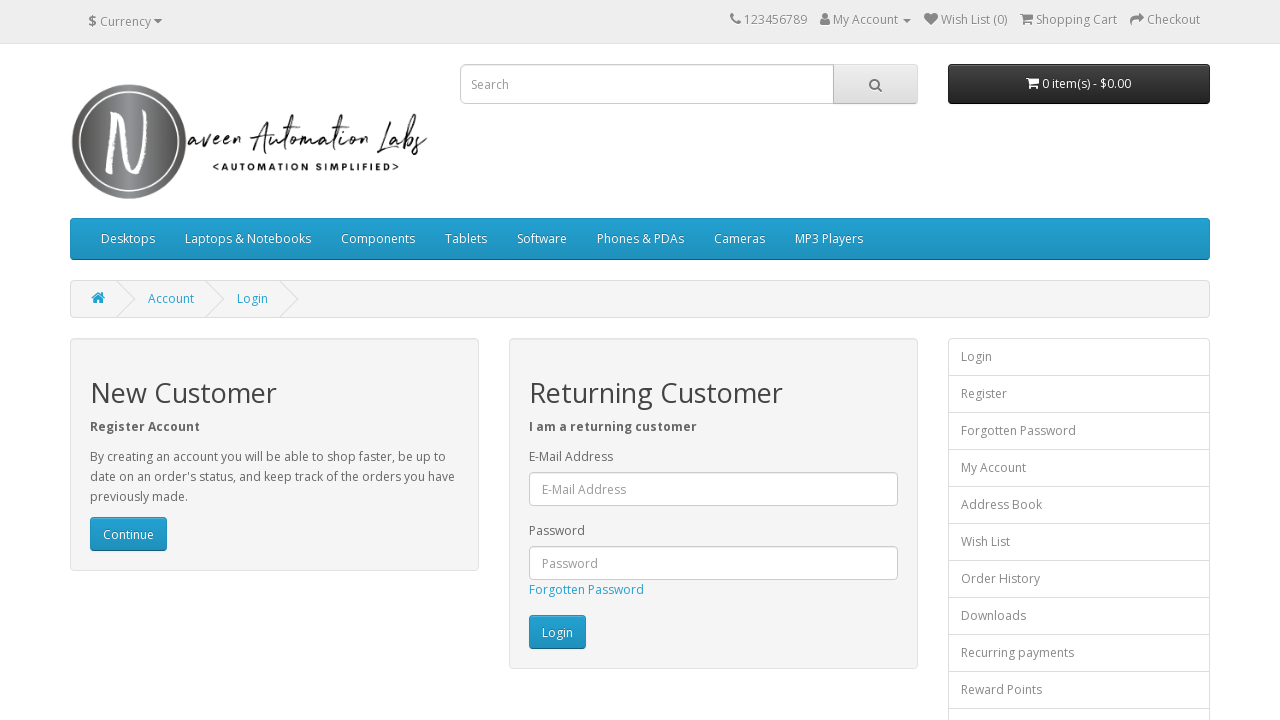

Checked if image element with class 'img-responsive' is visible
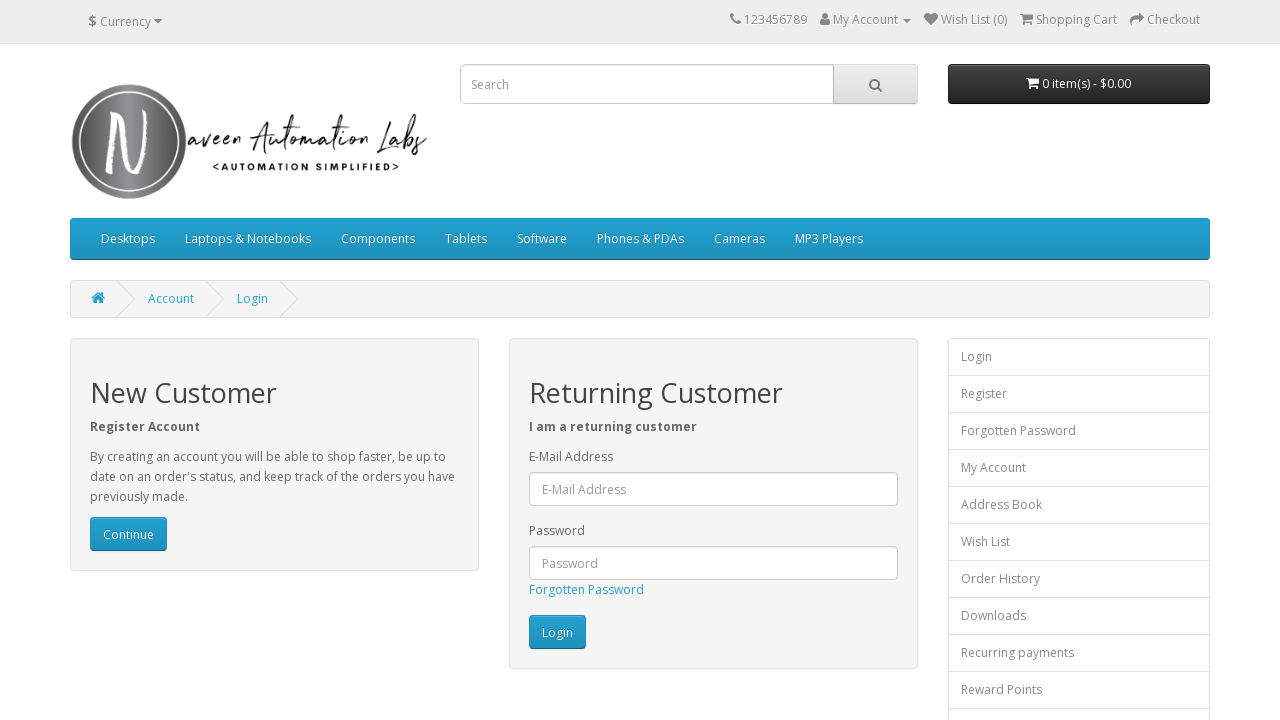

Verified search input field is visible
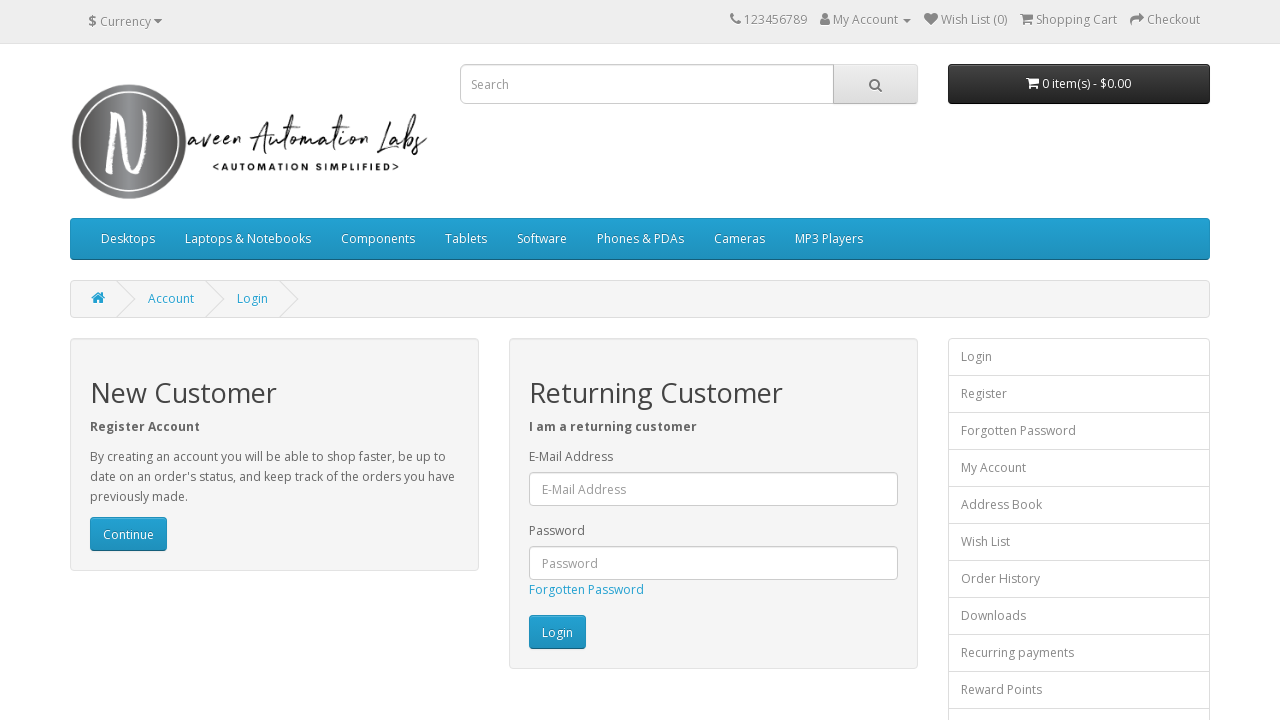

Filled search input field with 'macbook' on input[name='search']
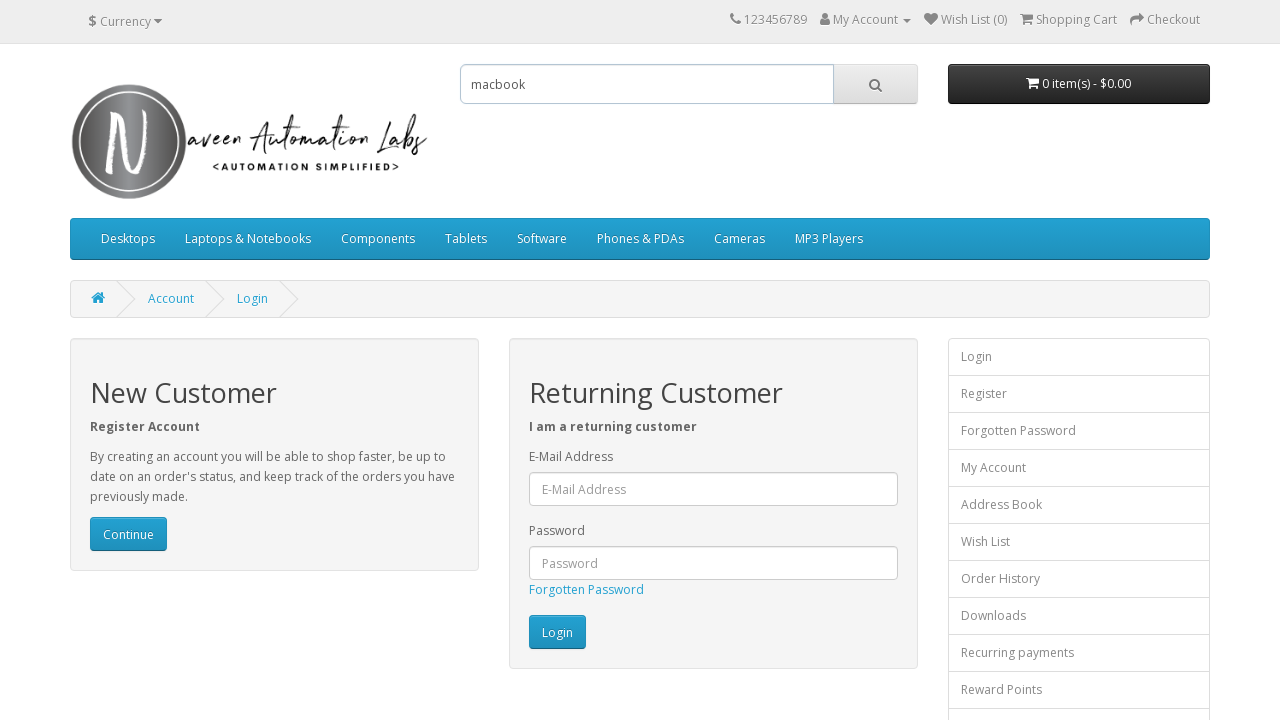

Clicked search button to perform product search for 'macbook' at (875, 84) on .btn-default
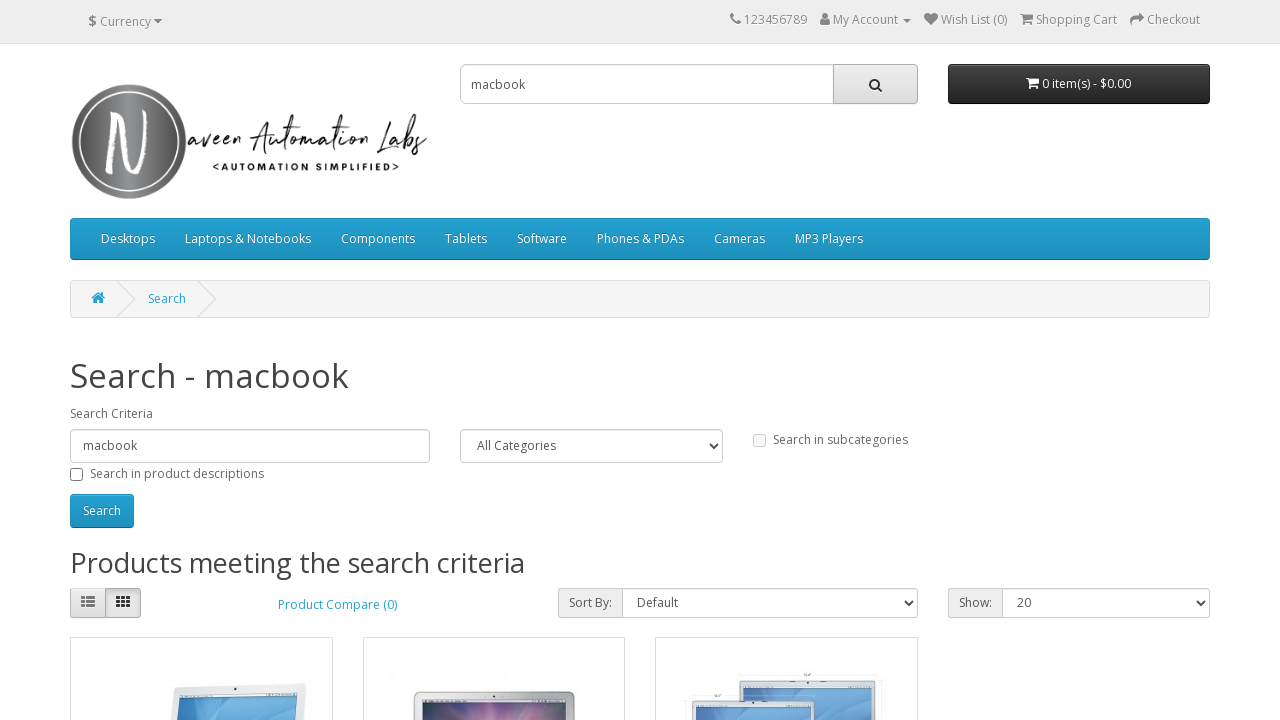

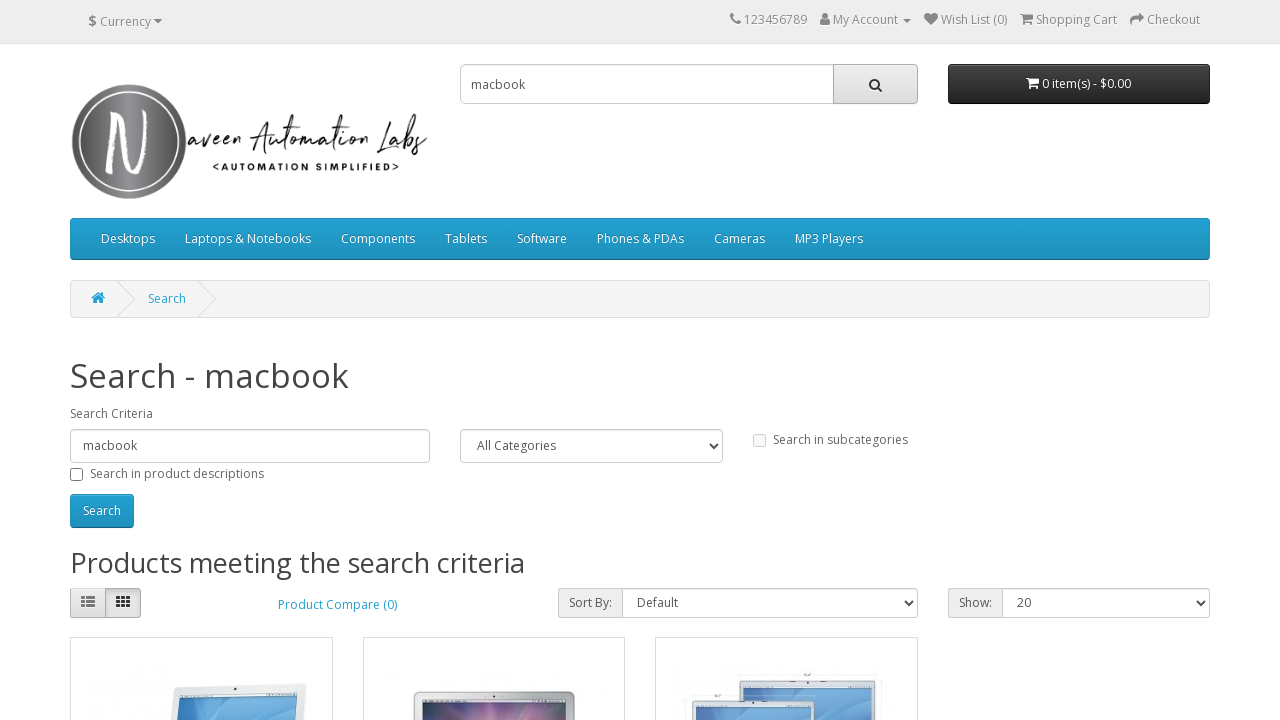